Tests the AngularJS homepage greeting feature by entering a name in the input field and verifying the greeting binding updates correctly.

Starting URL: http://www.angularjs.org

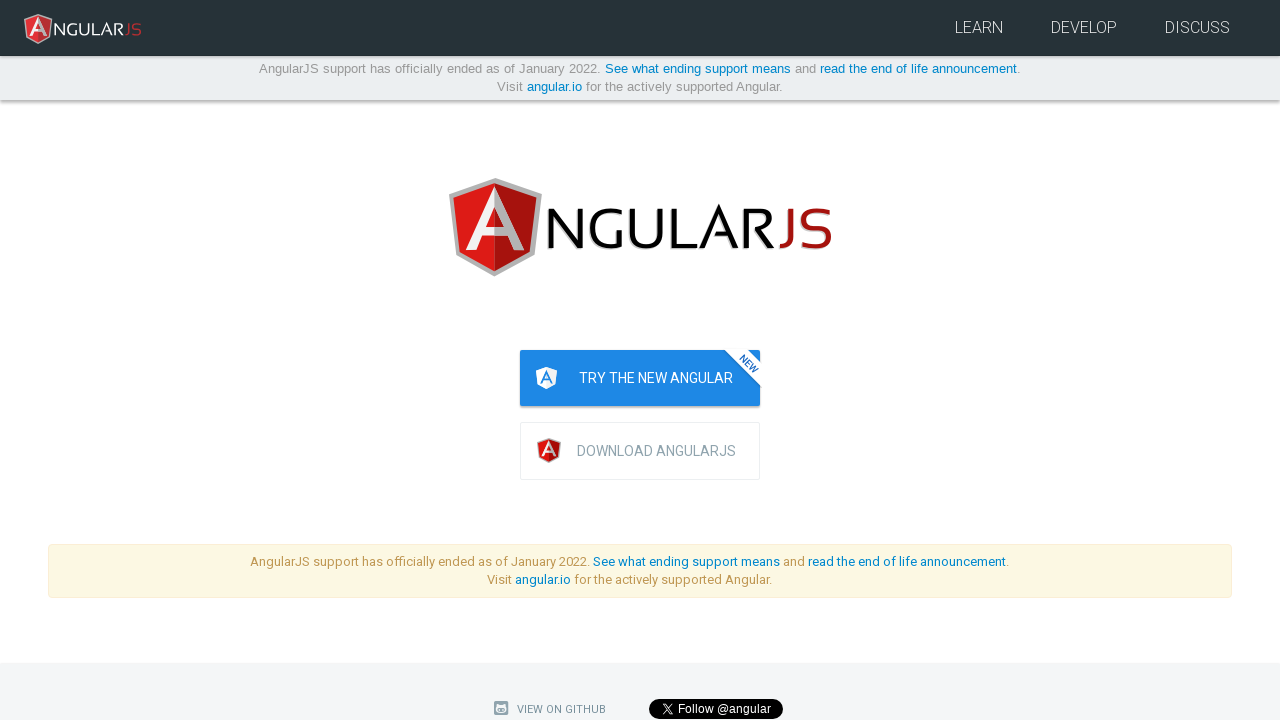

Filled name input field with 'Julie' on input[ng-model='yourName']
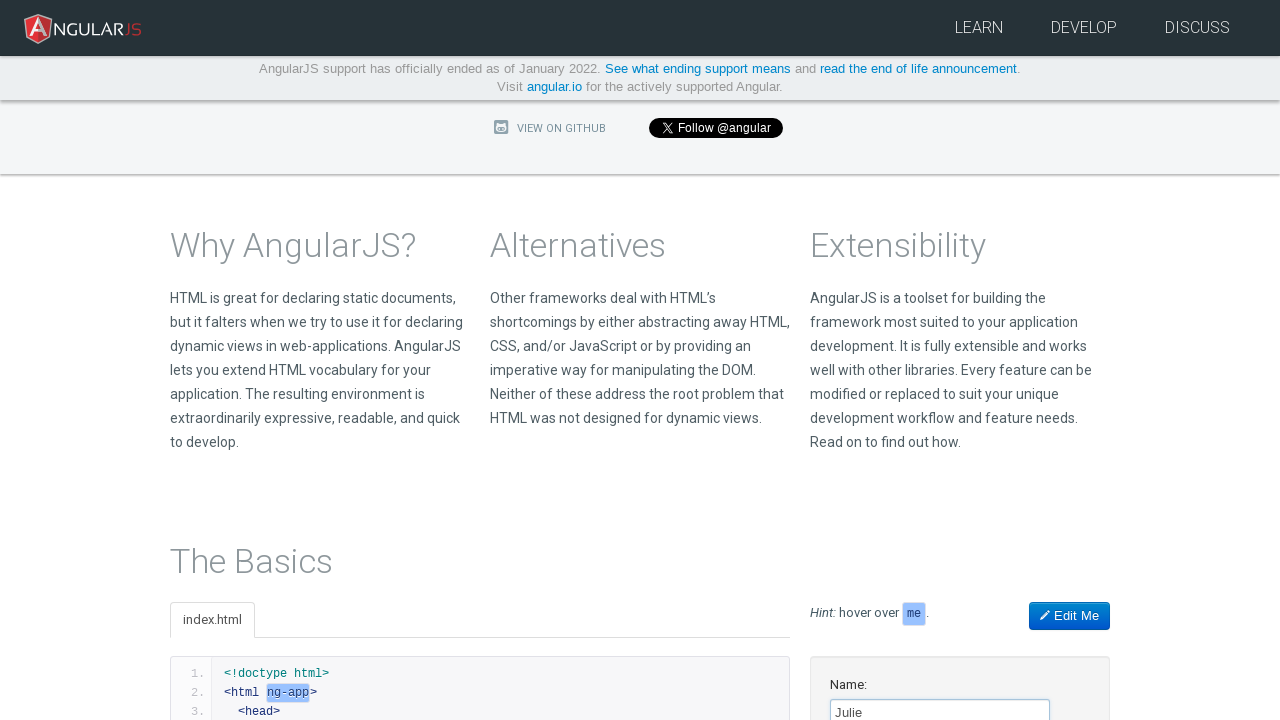

Greeting binding updated to display 'Hello Julie!'
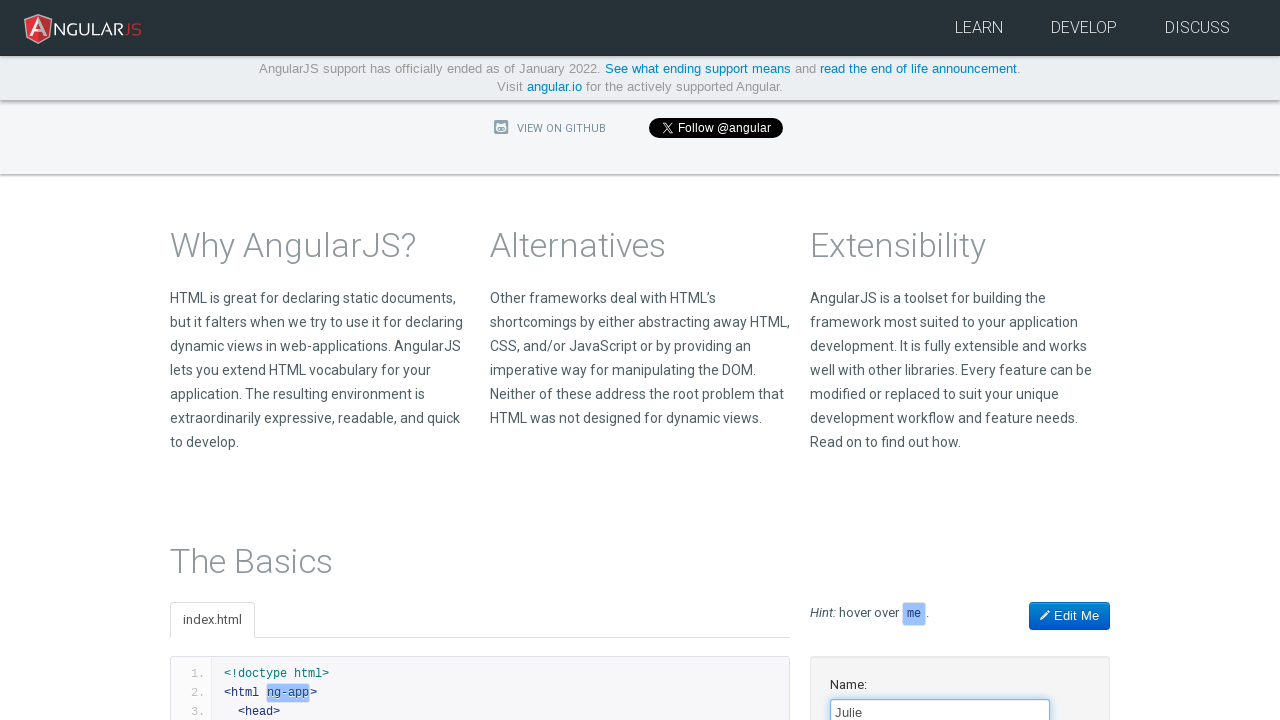

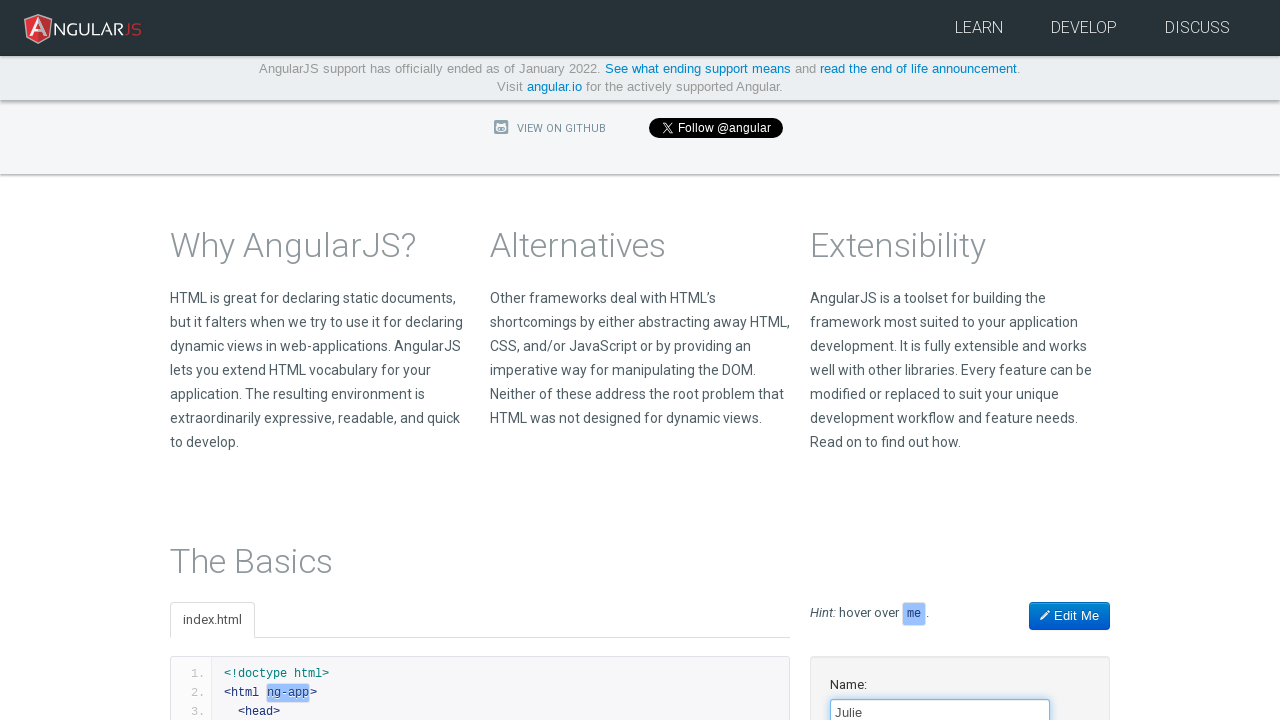